Tests the SpiceJet flight booking form by clicking on the origin field and entering an airport code

Starting URL: https://www.spicejet.com/

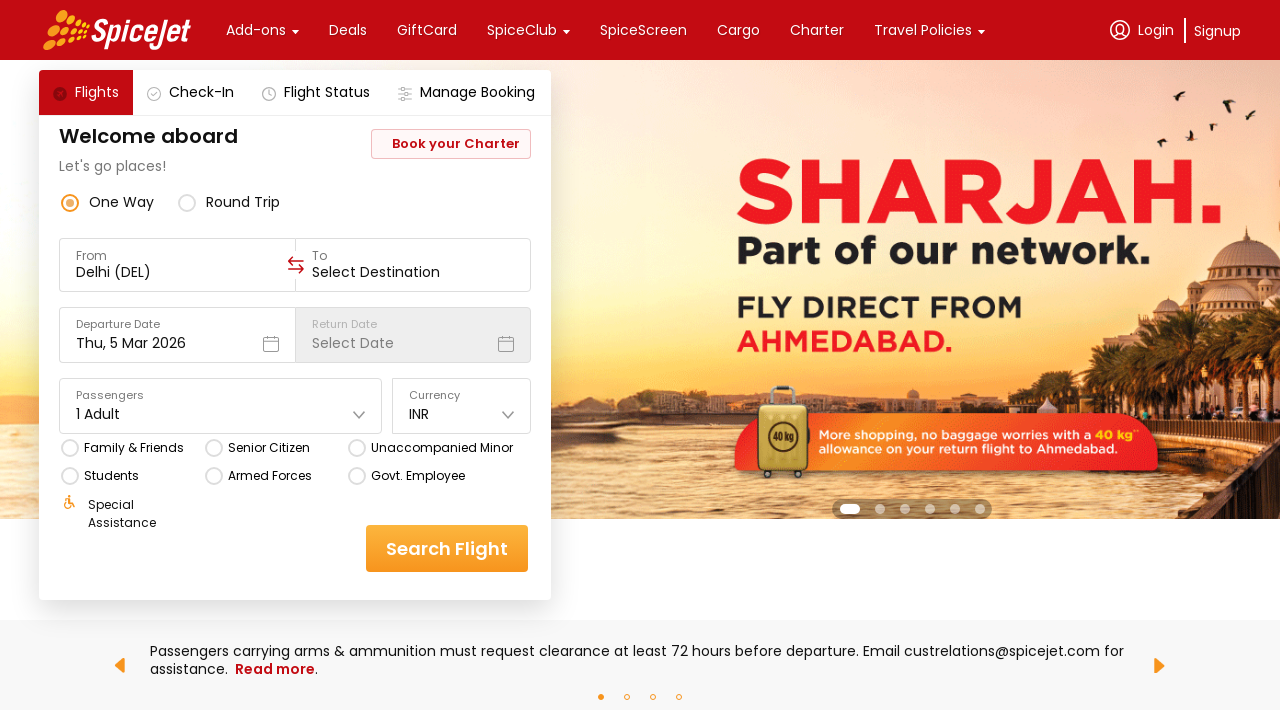

Located the origin/from input field
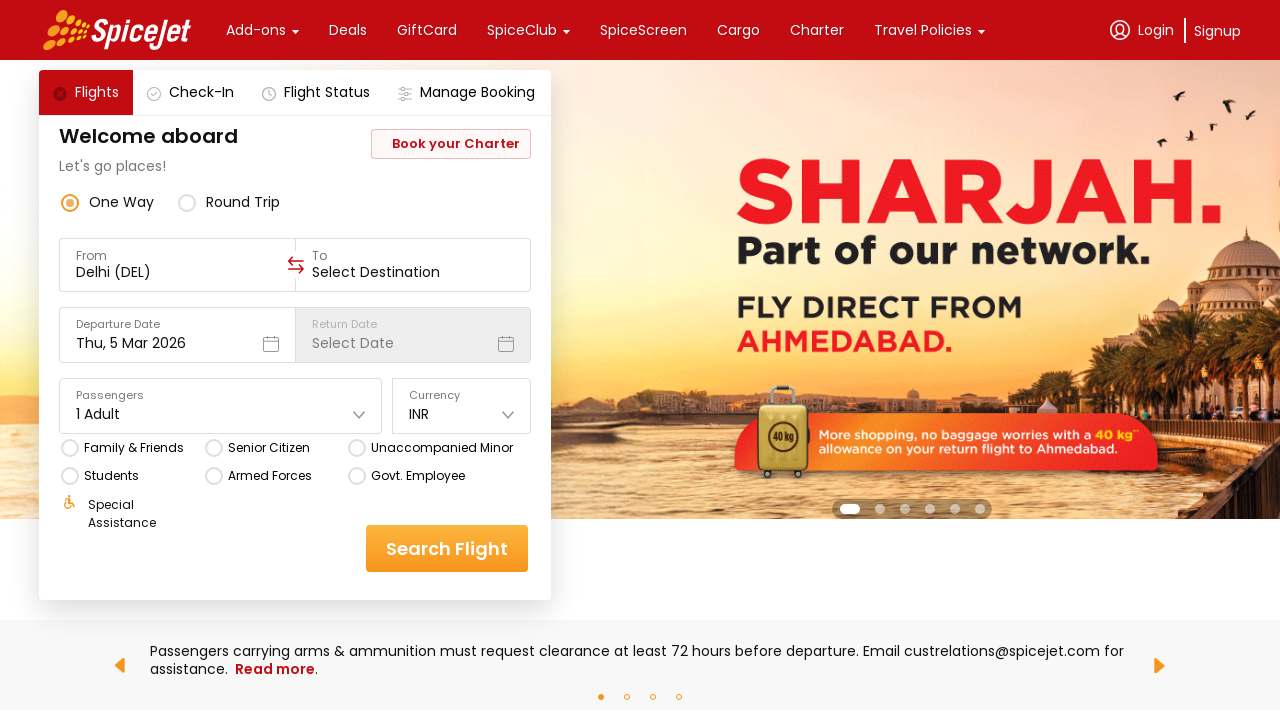

Clicked on the origin input field at (178, 272) on xpath=//div[@data-testid='to-testID-origin']/div/div/input
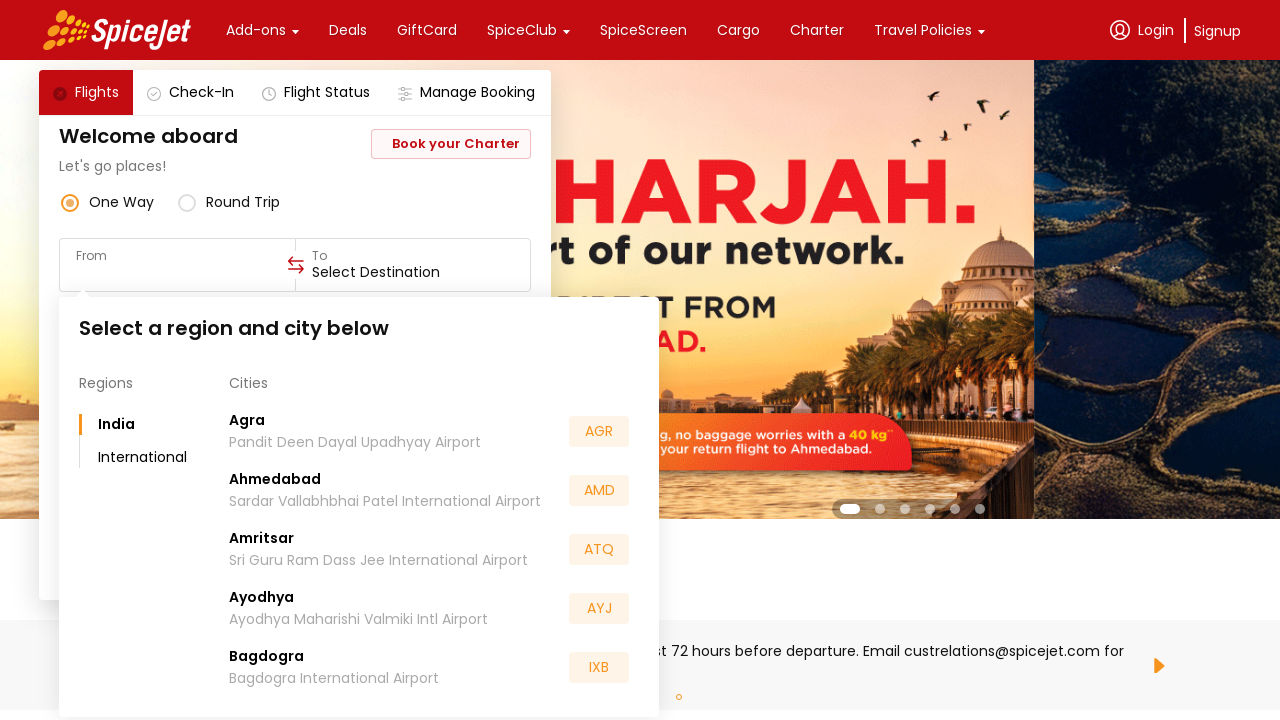

Entered airport code 'BLR' in the origin field on xpath=//div[@data-testid='to-testID-origin']/div/div/input
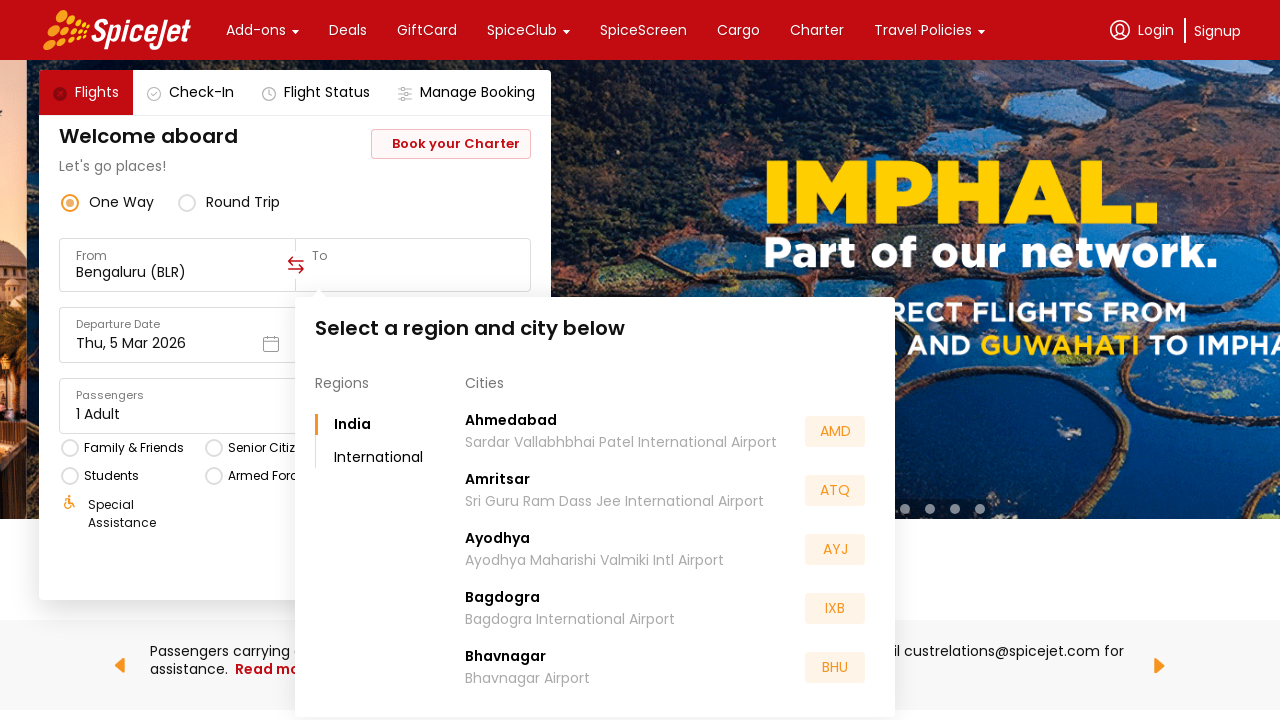

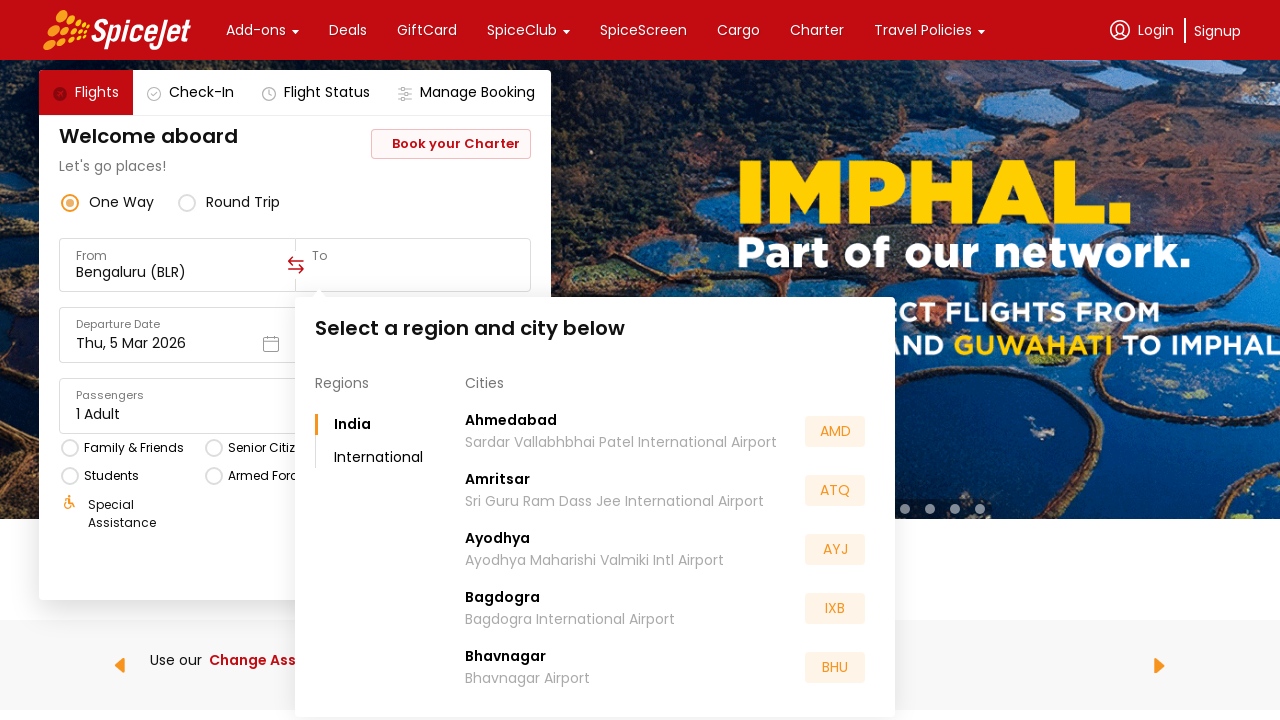